Tests keyboard and mouse operations by entering a source city using the autocomplete field with keyboard navigation

Starting URL: https://www.apsrtconline.in/

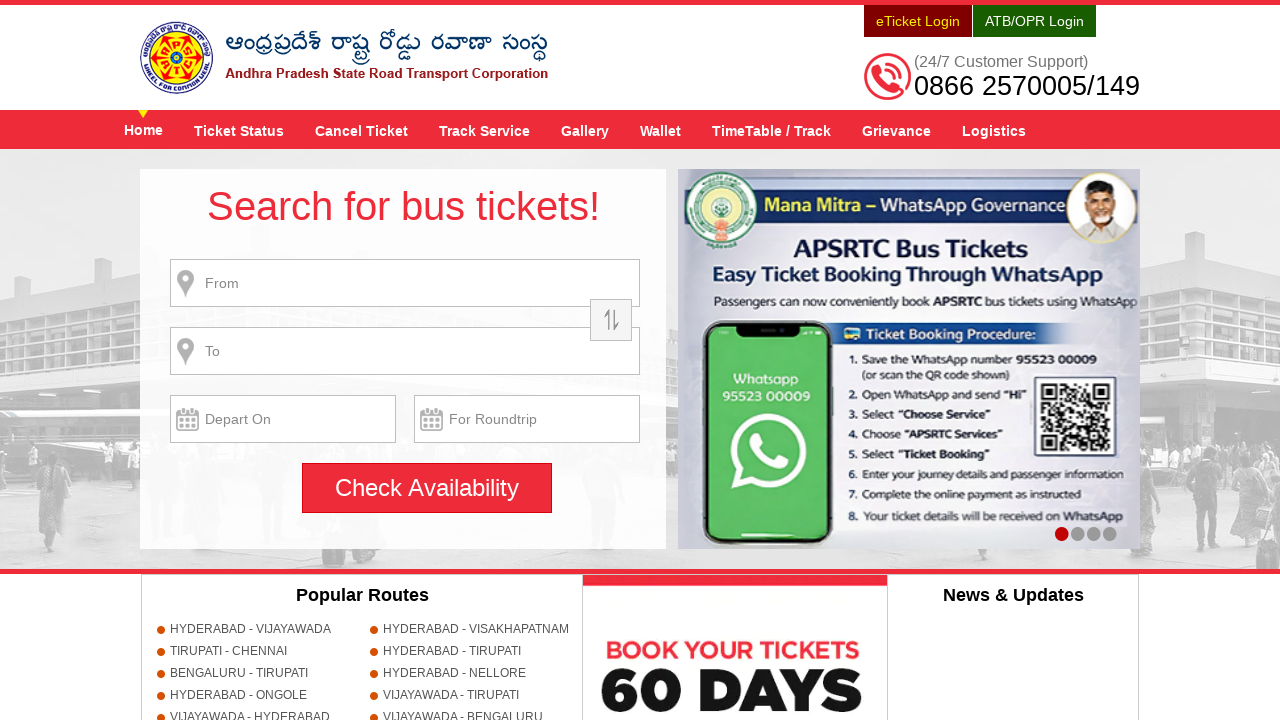

Clicked on source city input field at (405, 283) on input[name='source']
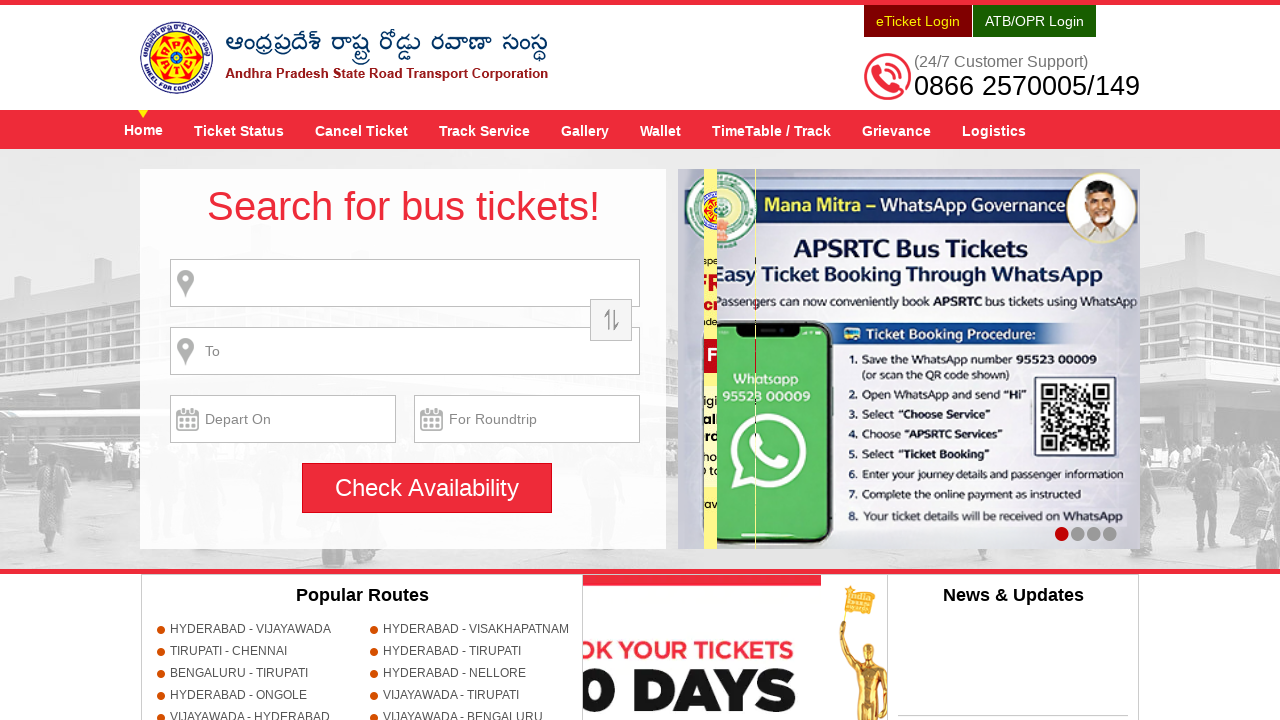

Filled source city field with 'HYDERABAD' on input[name='source']
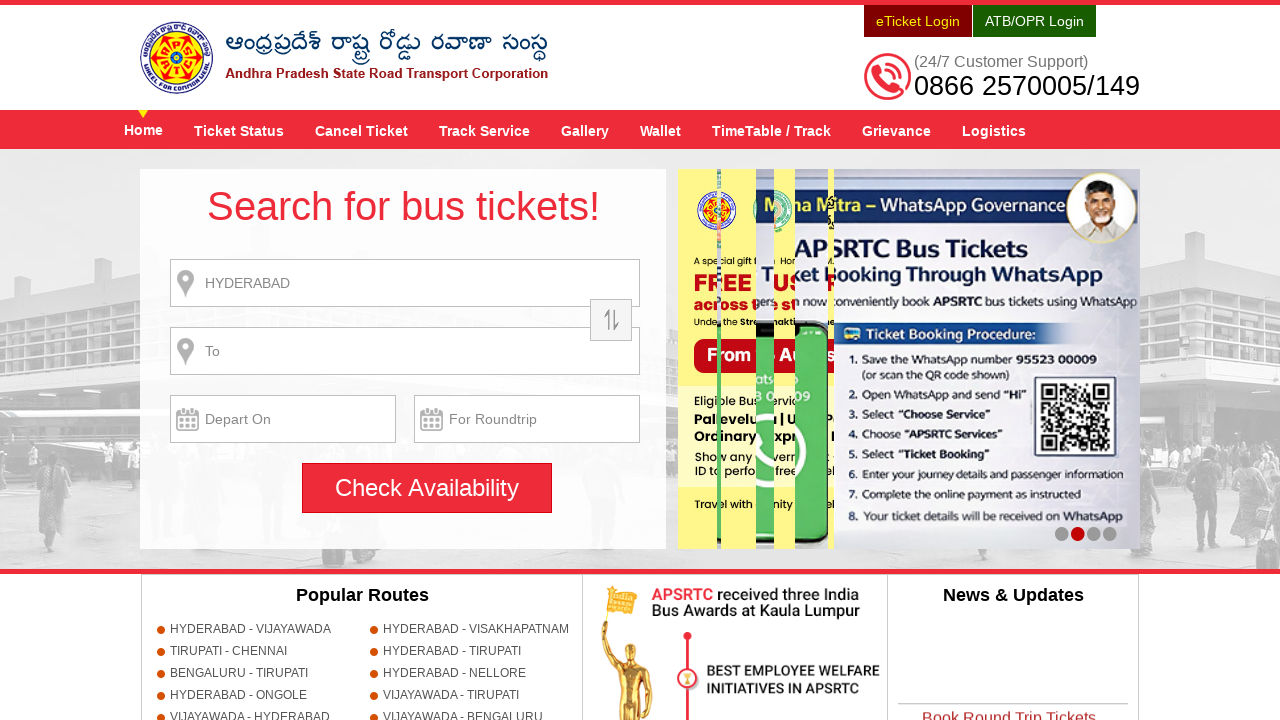

Pressed ArrowDown to navigate autocomplete options
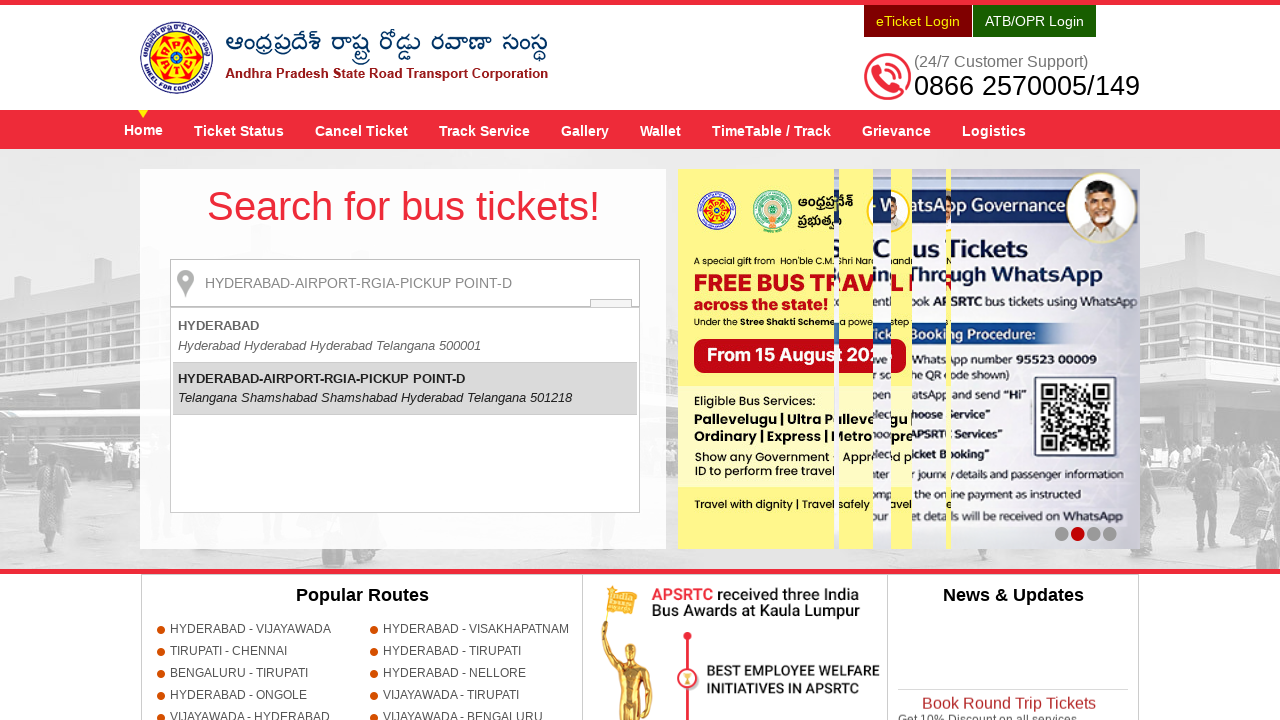

Pressed Enter to select autocomplete suggestion
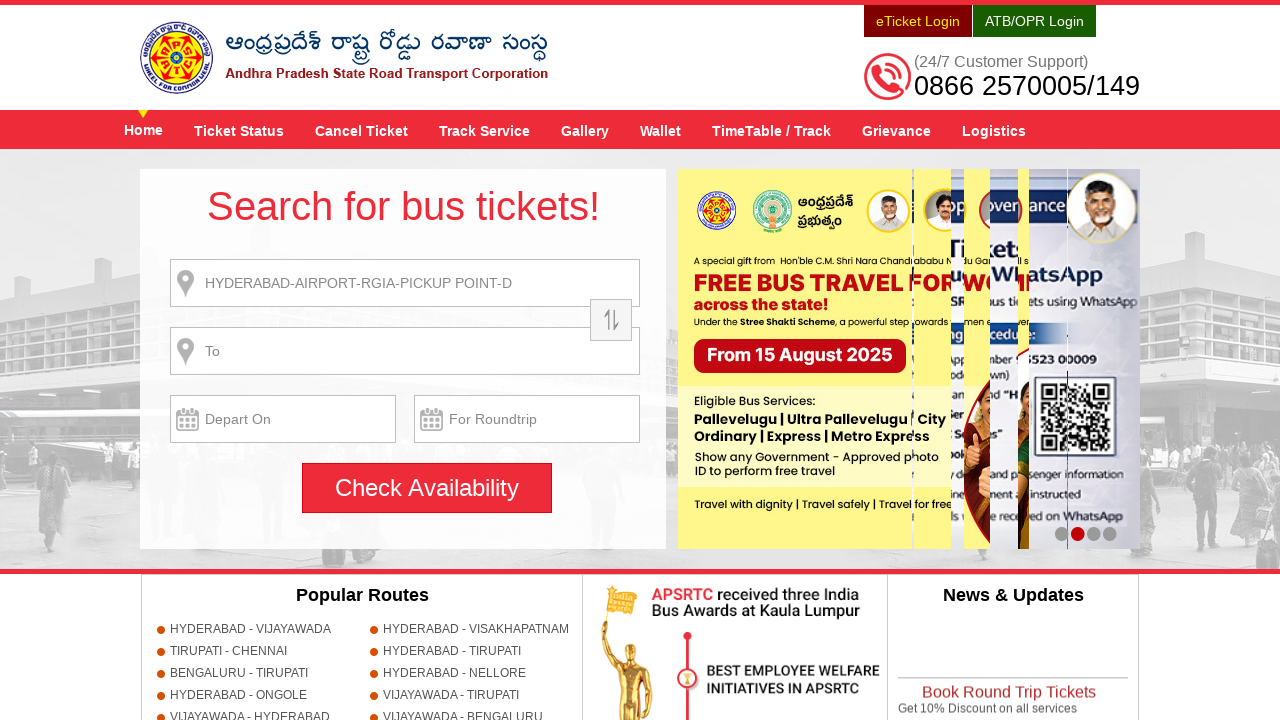

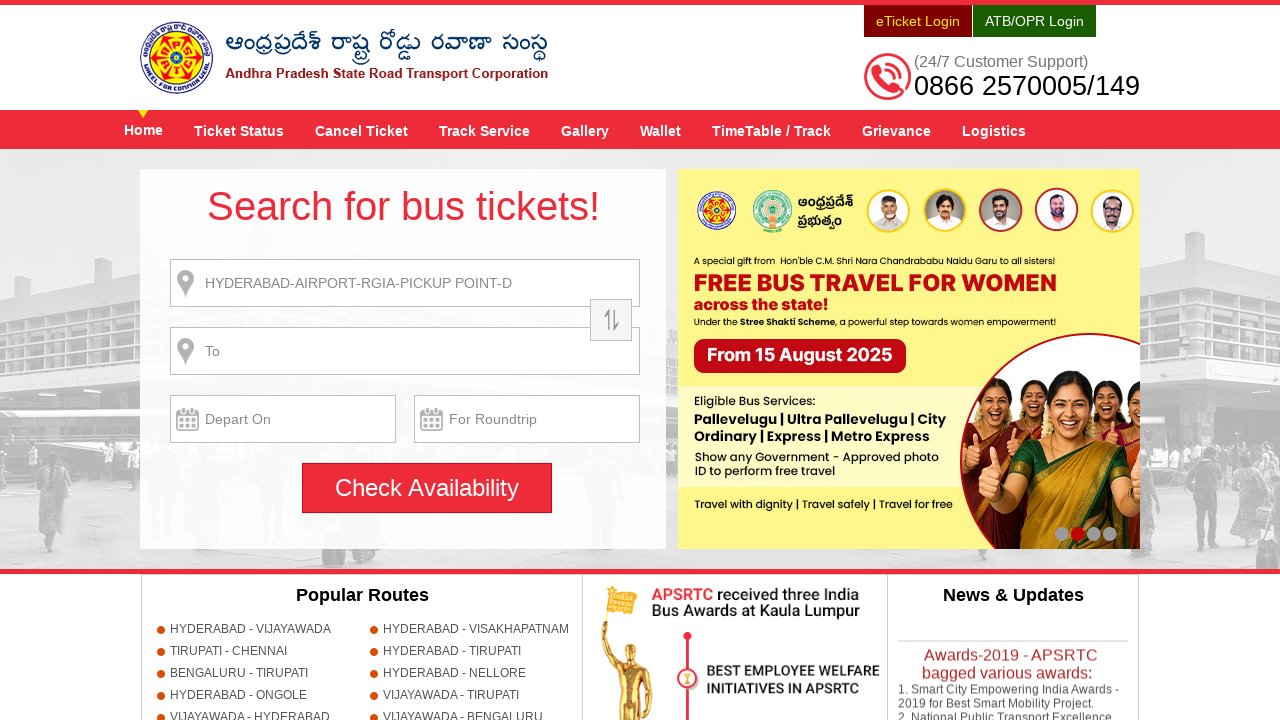